Navigates to the Cognizant India website and verifies the page loads by checking the page title is available.

Starting URL: https://www.cognizant.com/in/en

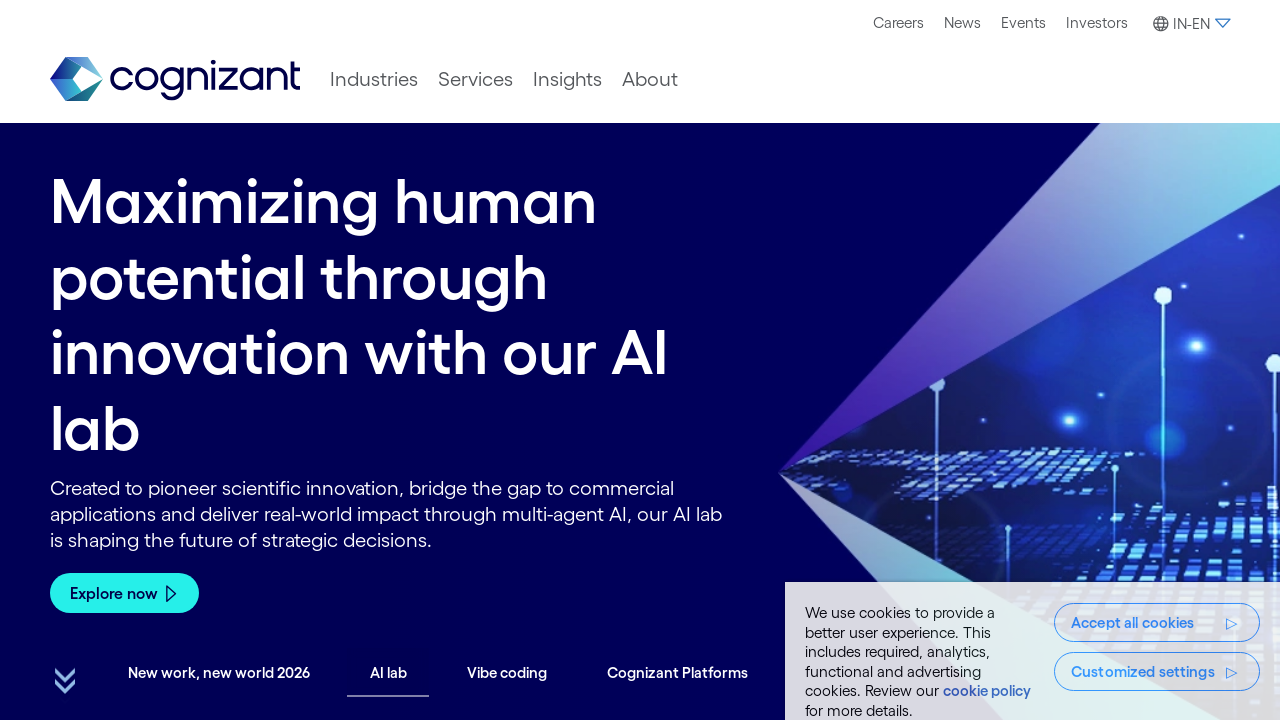

Waited for page to reach domcontentloaded state
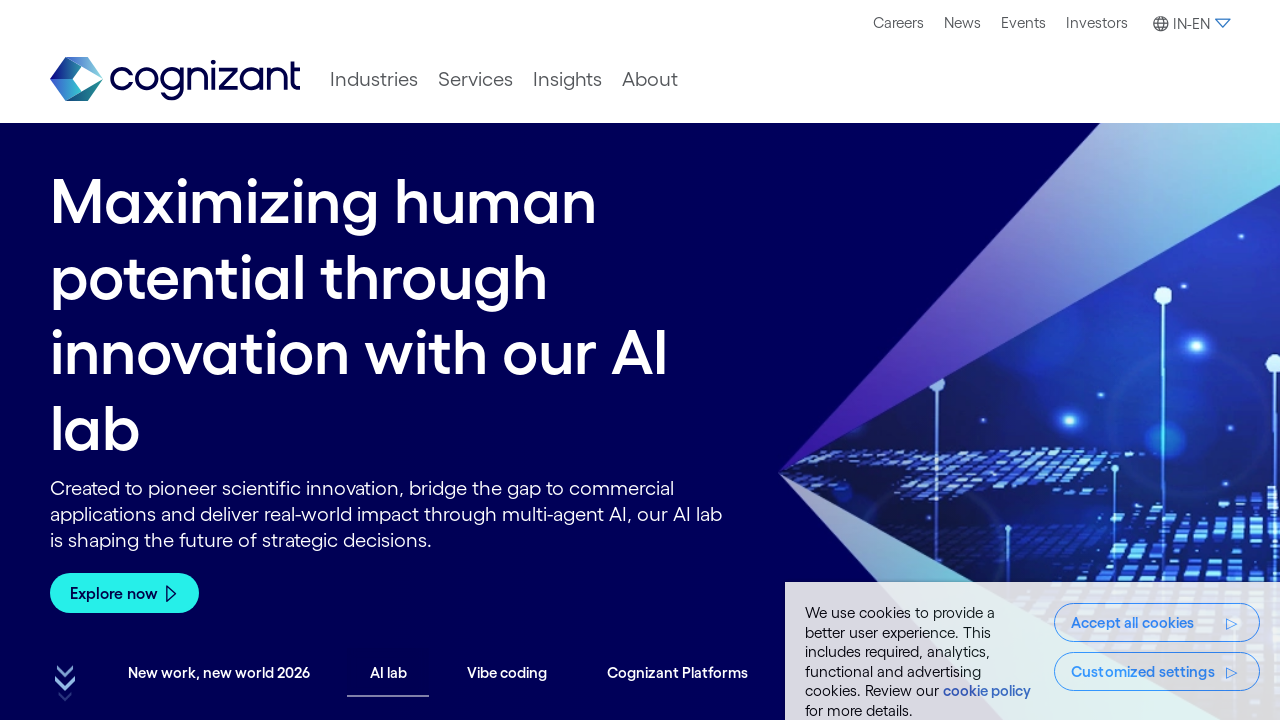

Retrieved page title
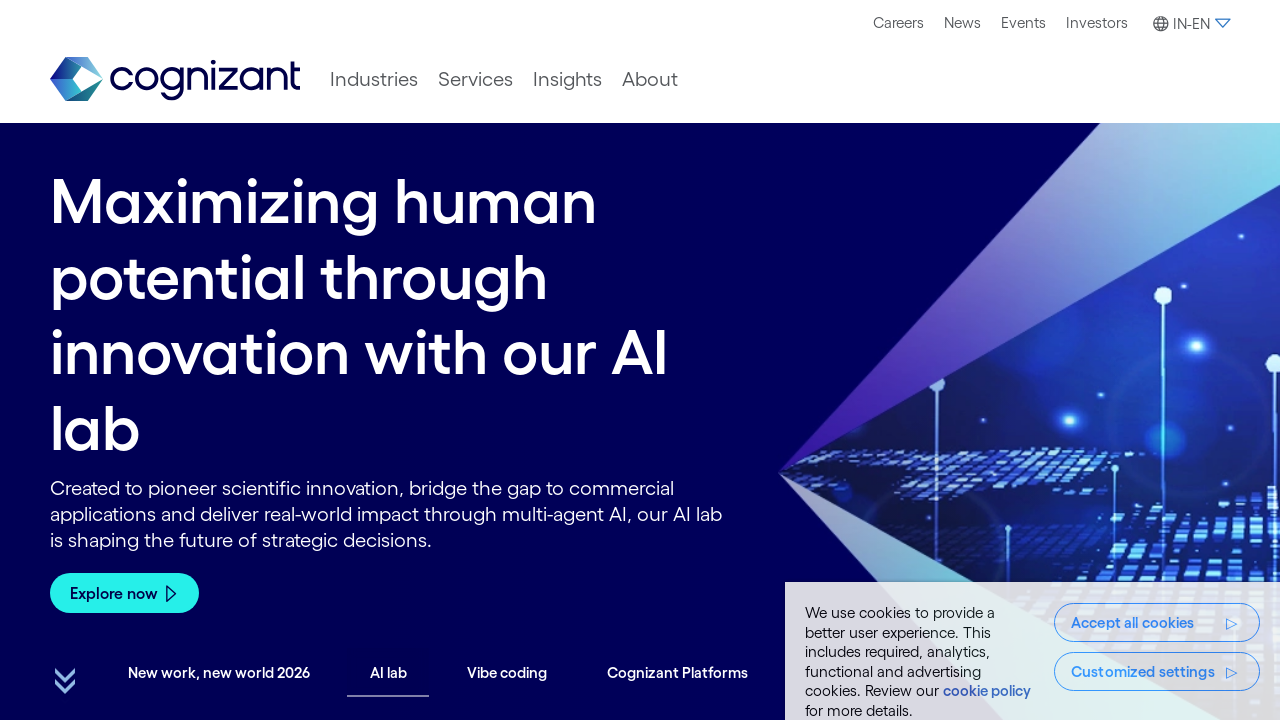

Verified page title is not empty - assertion passed
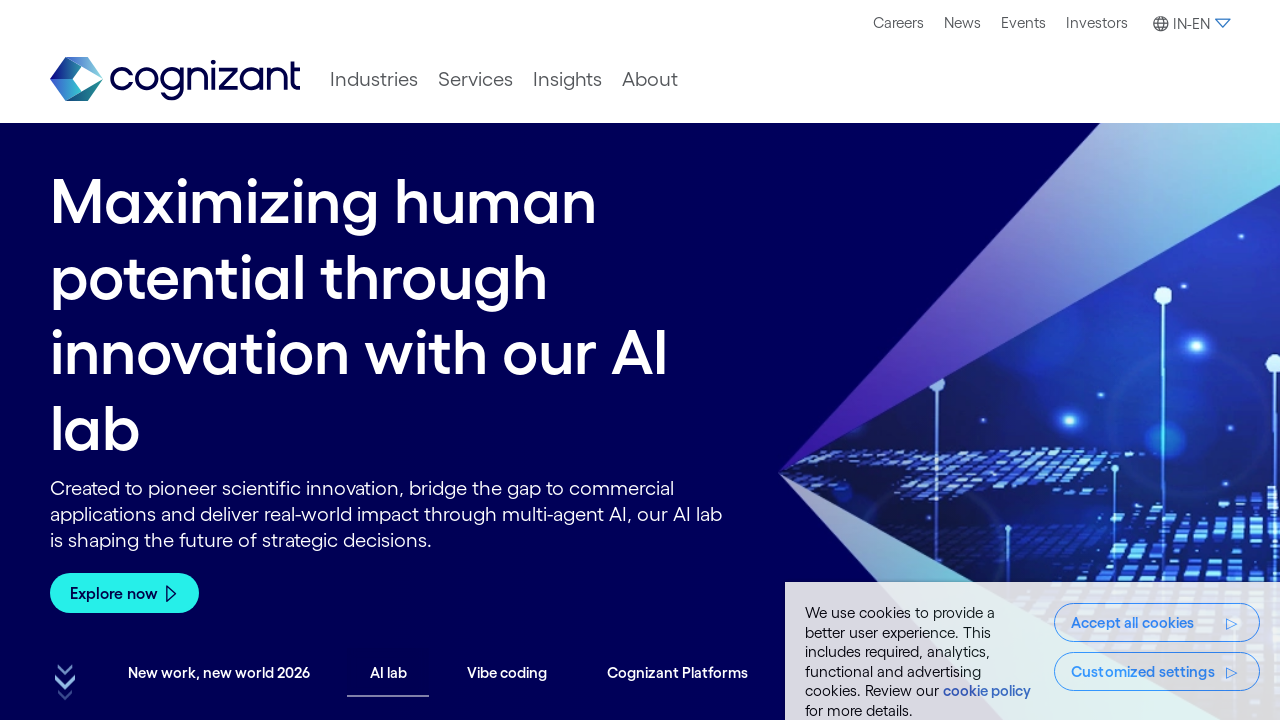

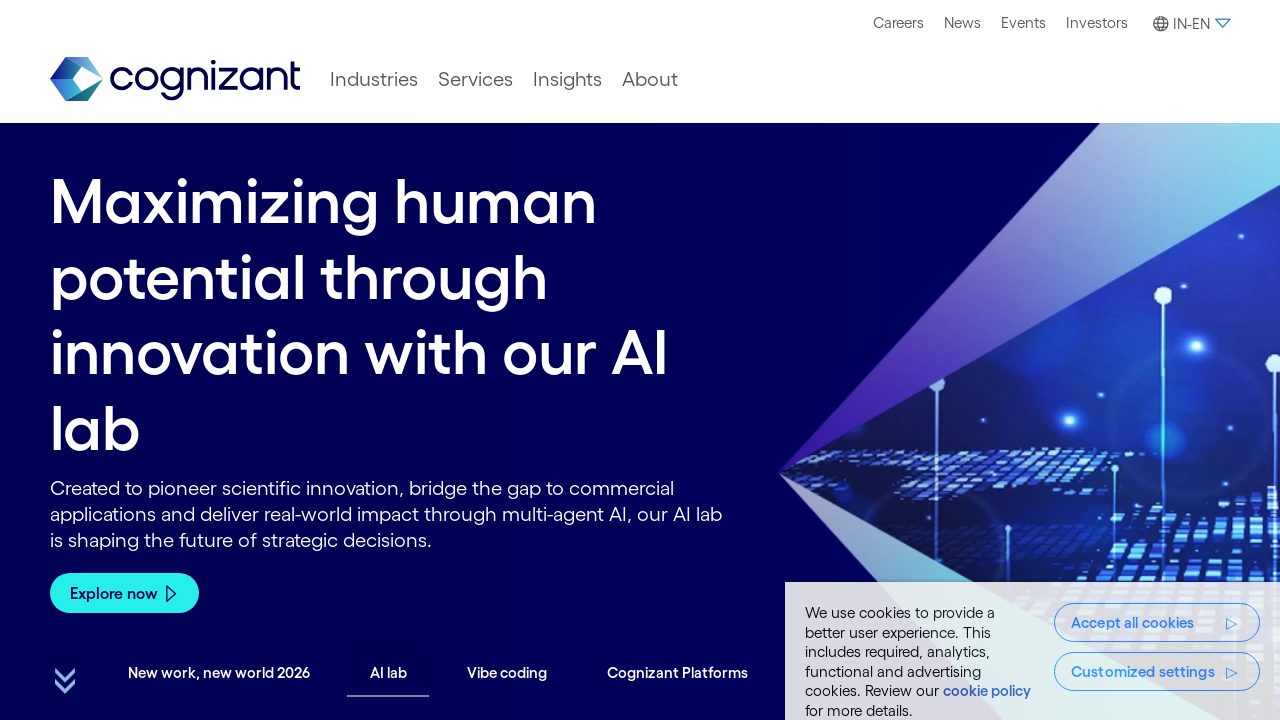